Tests the parking lot dropdown functionality by selecting the "Short" option and verifying the dropdown element has the correct name attribute.

Starting URL: http://www.shino.de/parkcalc/

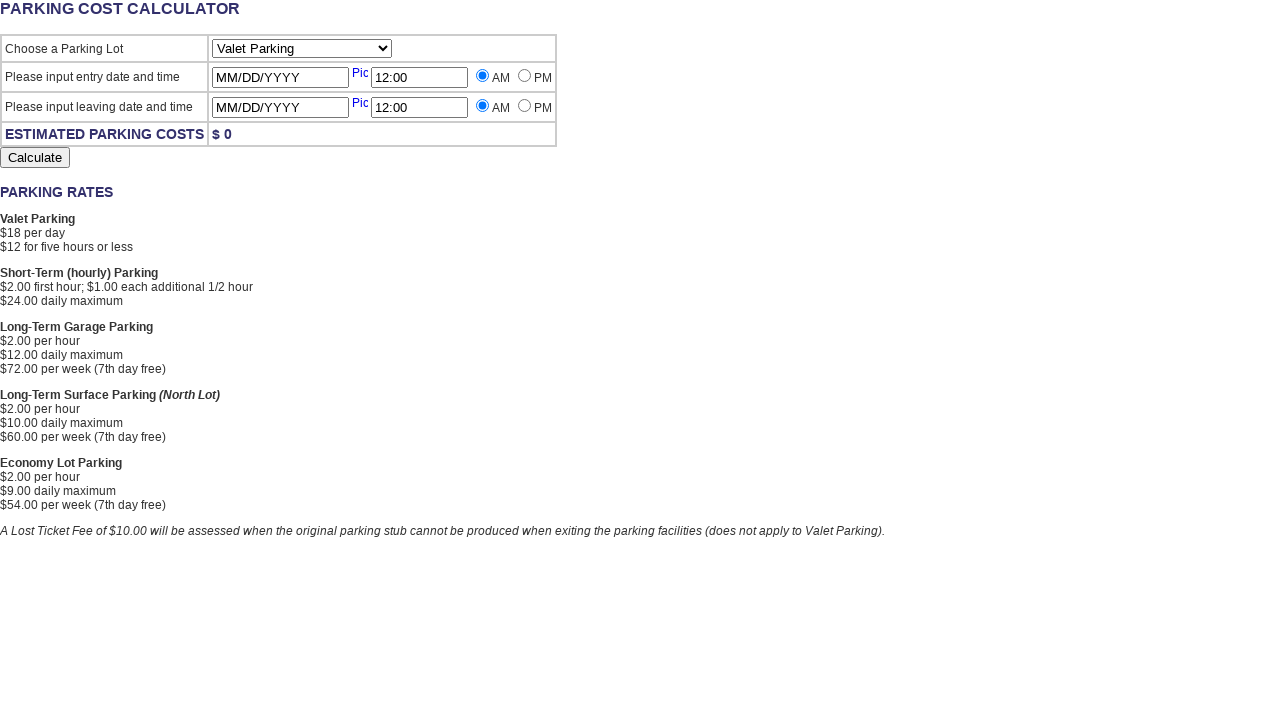

Selected 'Short' option from the parking lot dropdown on #ParkingLot
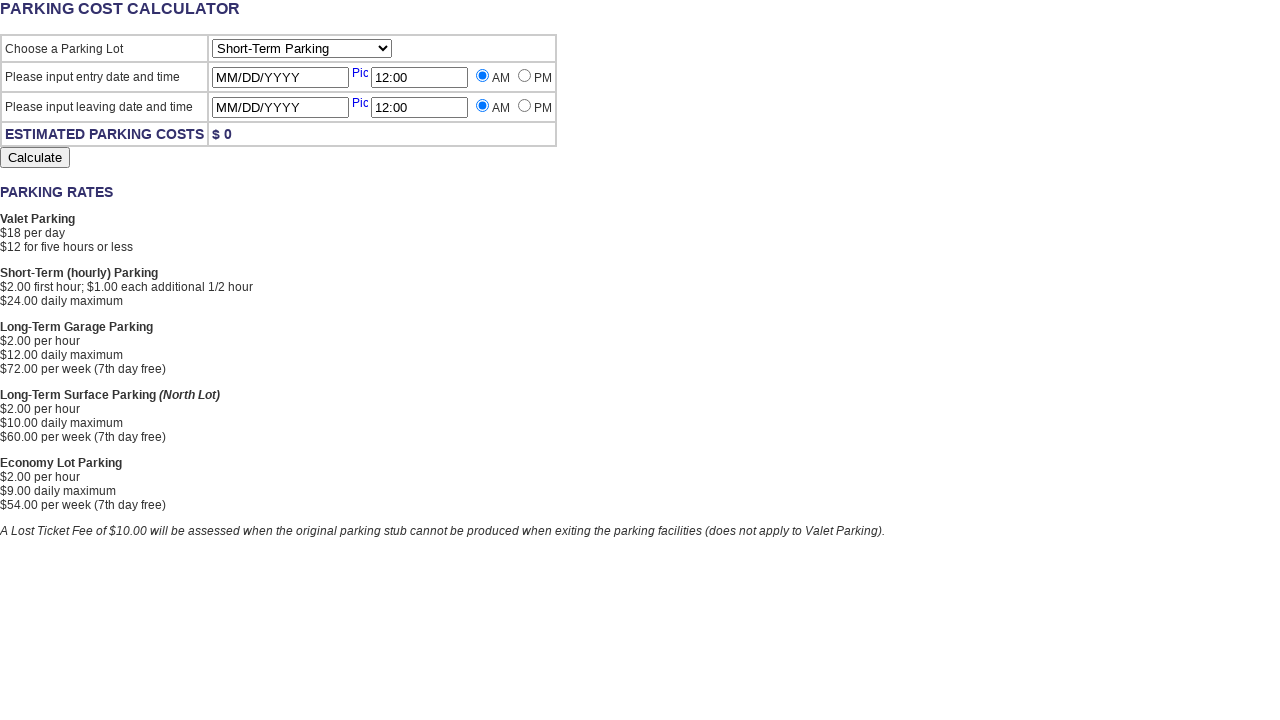

Located the parking lot dropdown element
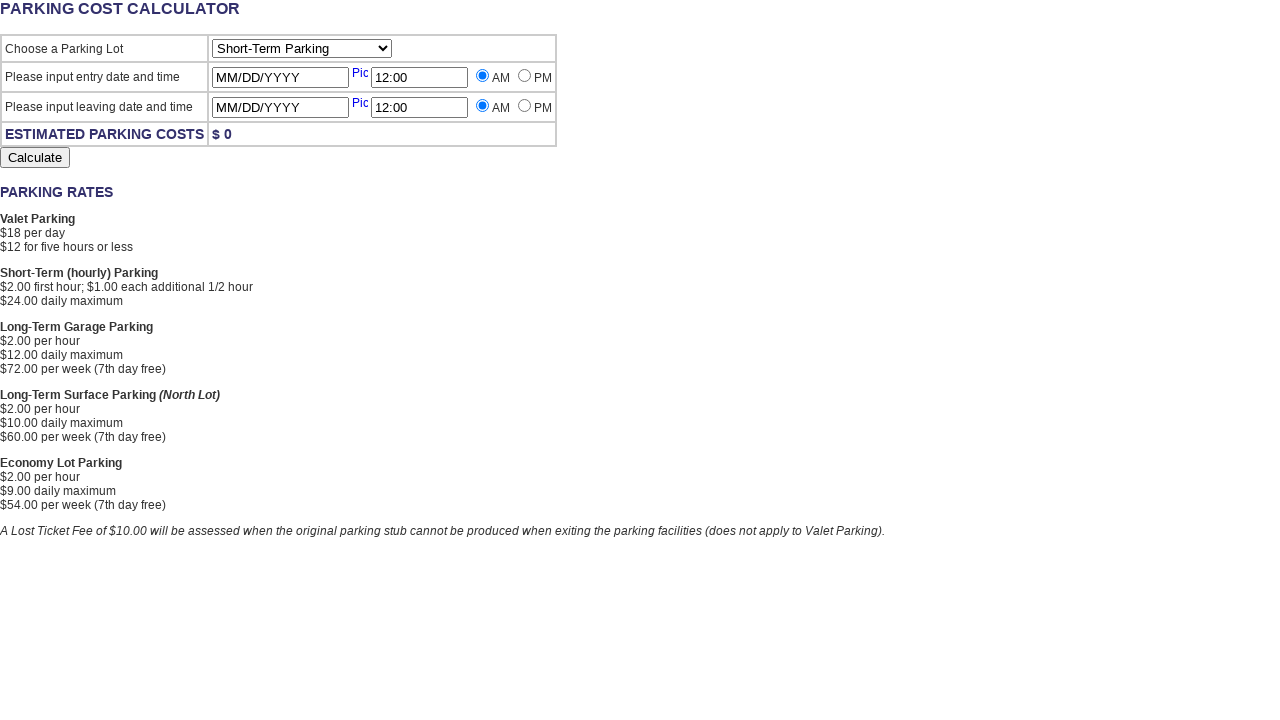

Verified dropdown has correct name attribute 'ParkingLot'
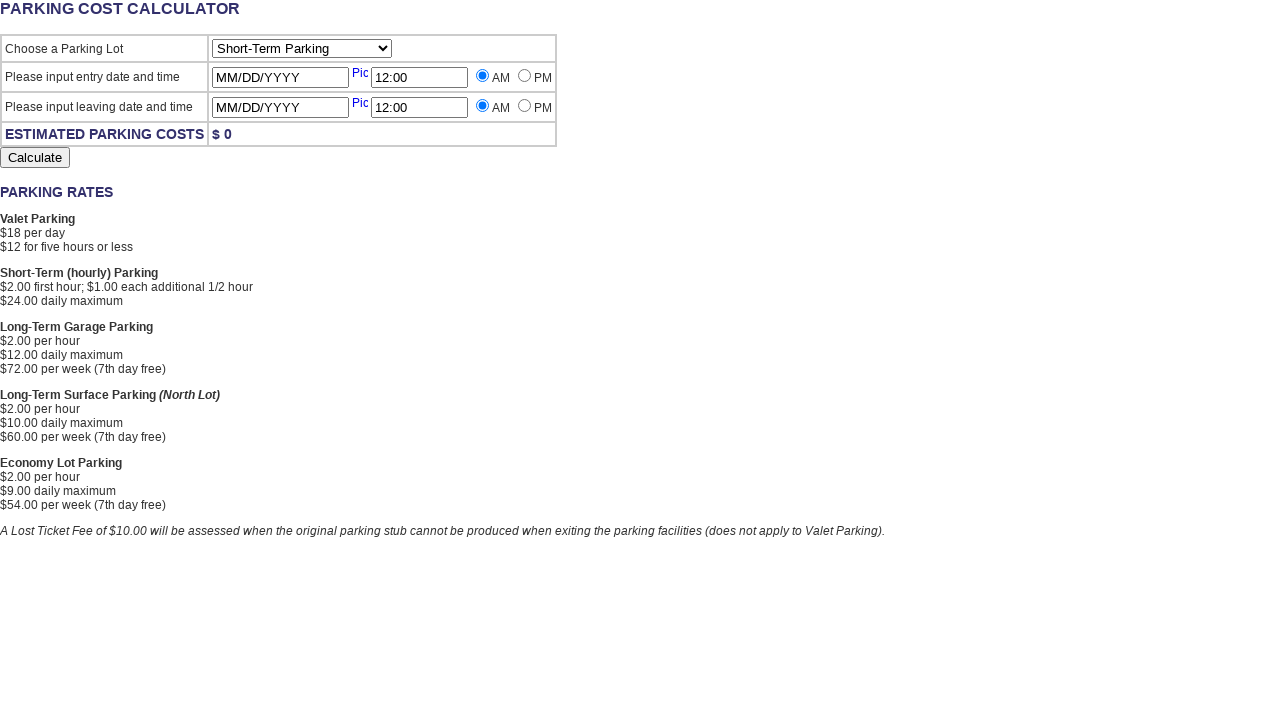

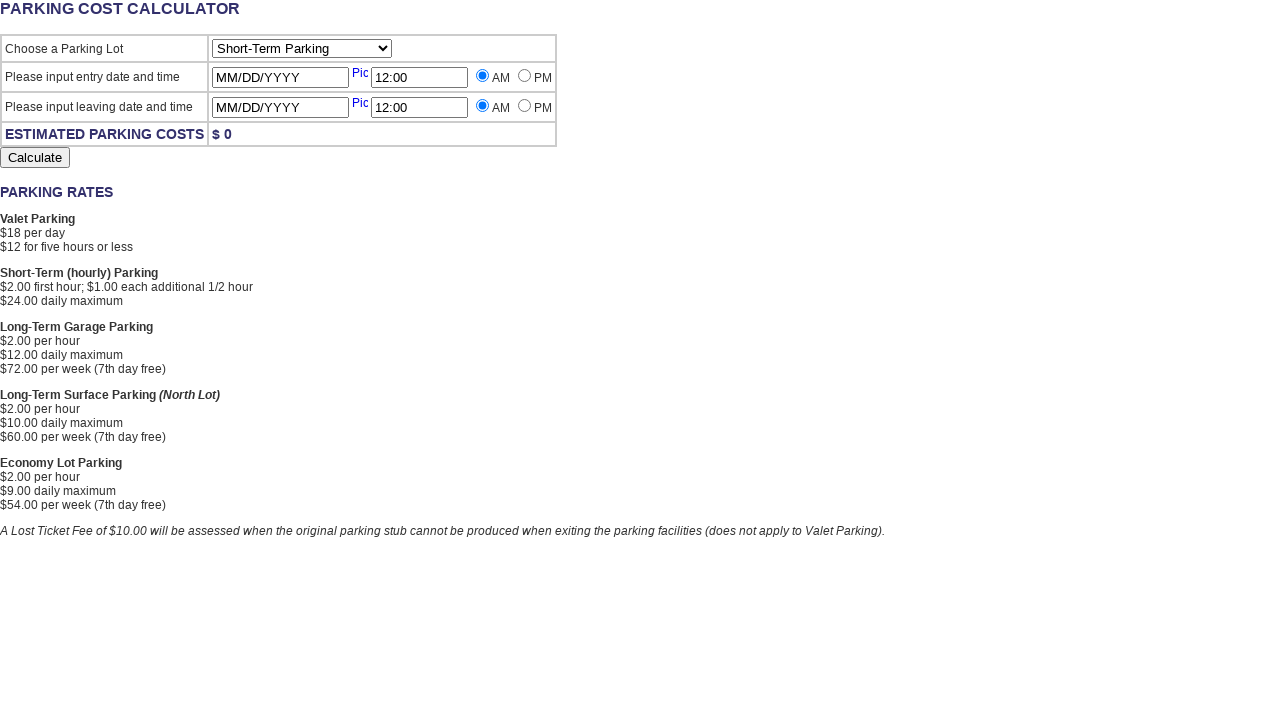